Tests file upload functionality by selecting a file, clicking the upload button, and verifying the success message is displayed.

Starting URL: https://the-internet.herokuapp.com/upload

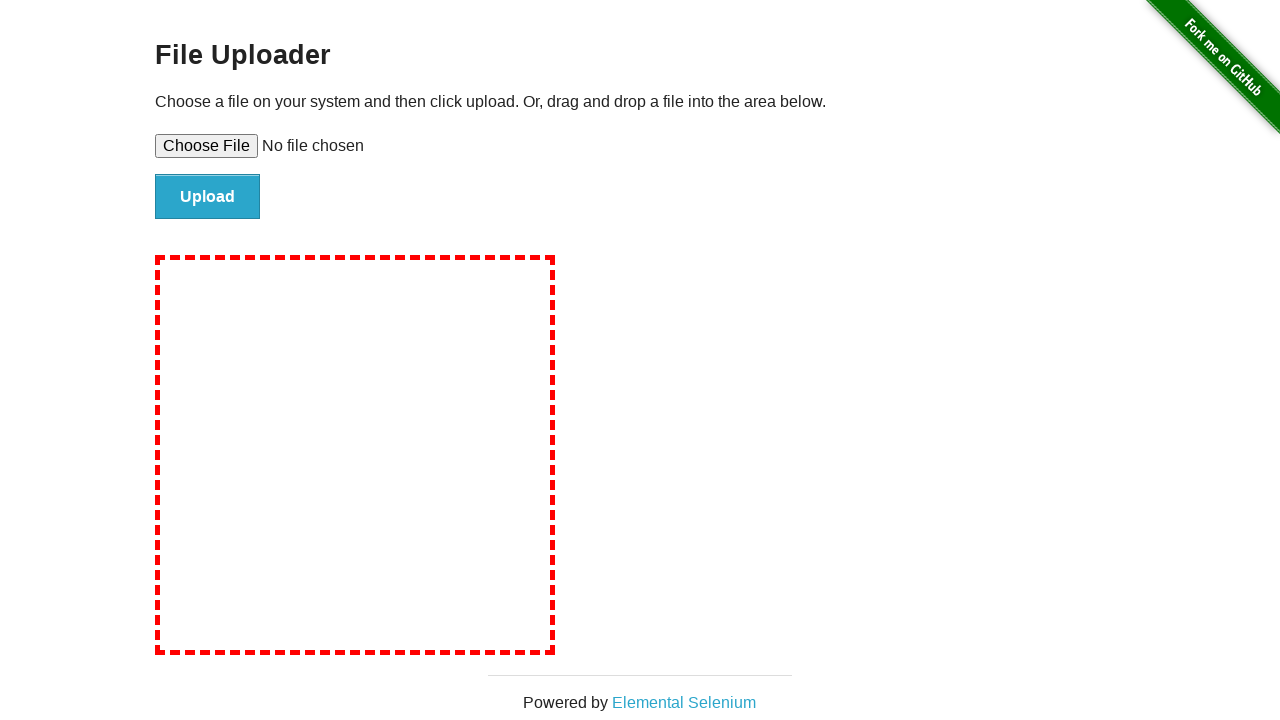

Created temporary test file for upload
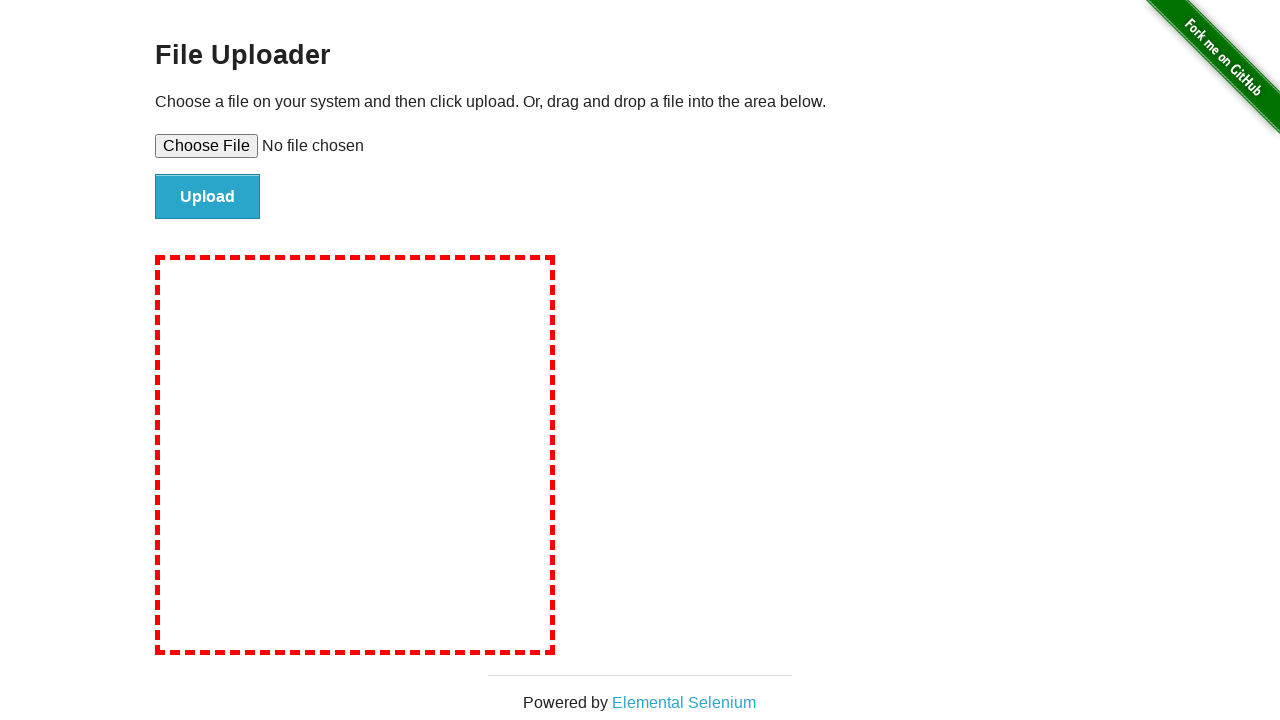

Selected file for upload using file input element
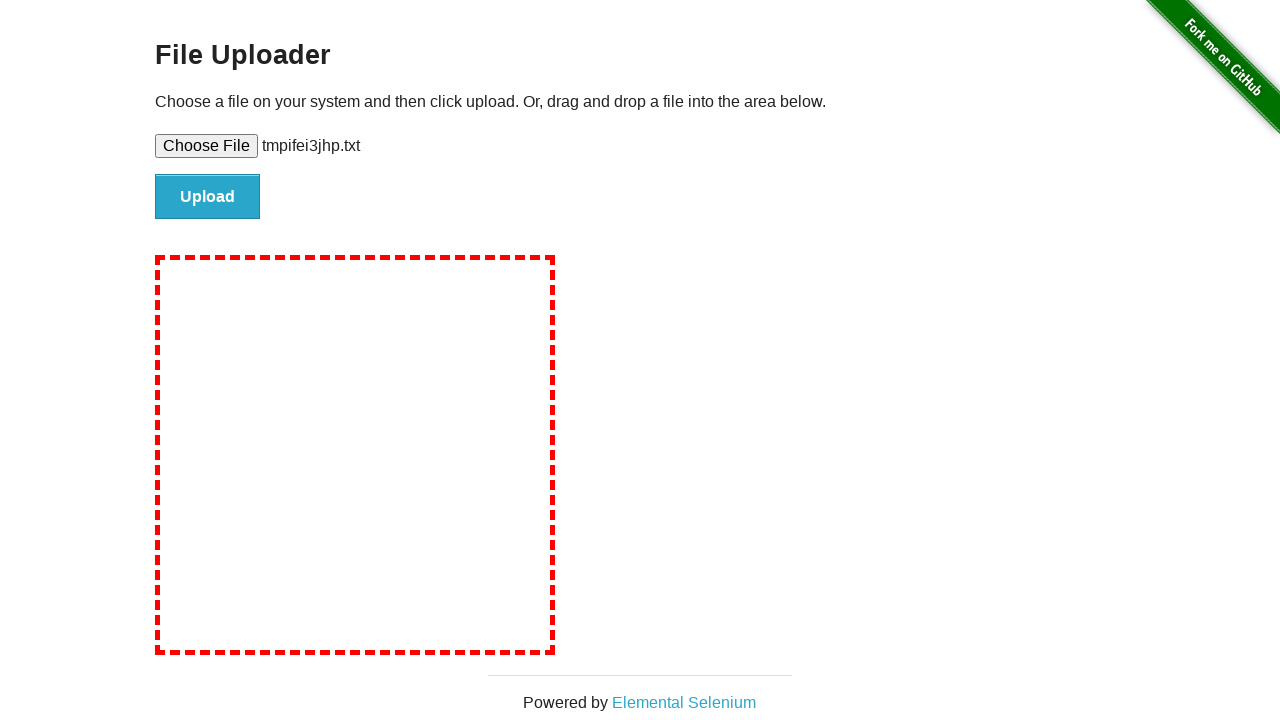

Clicked the upload button to submit file at (208, 197) on #file-submit
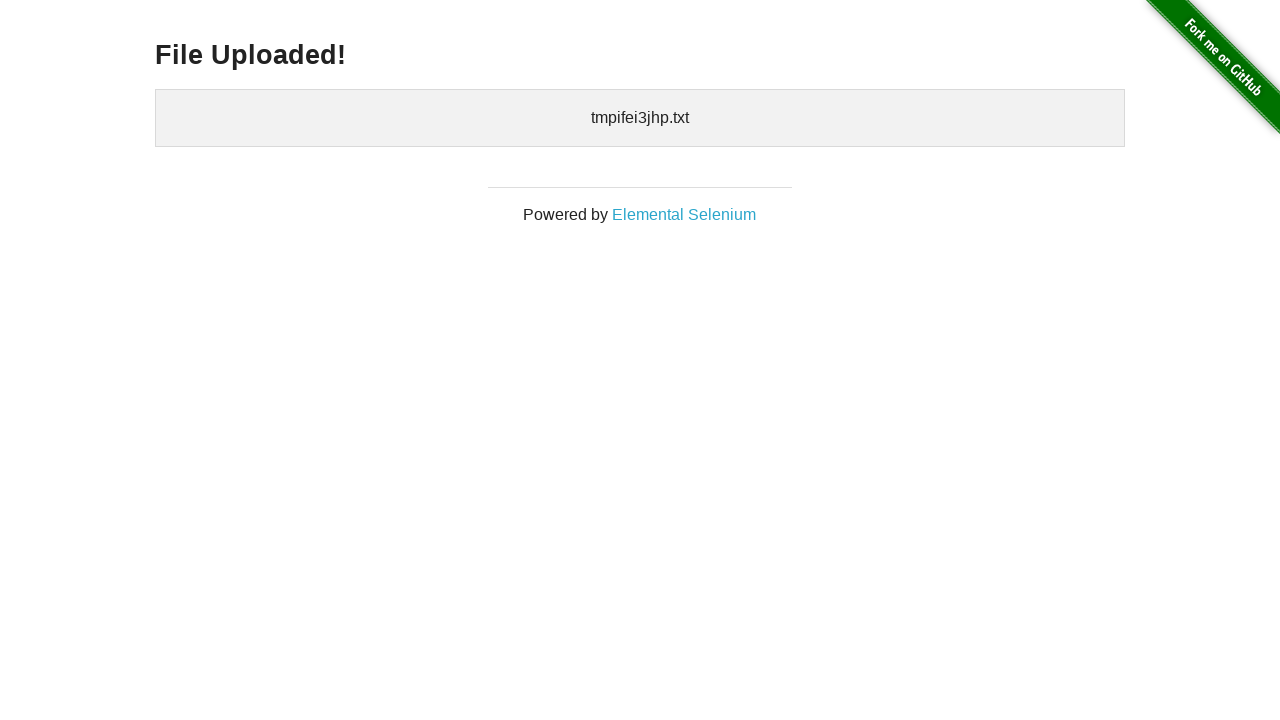

Success message appeared after file upload
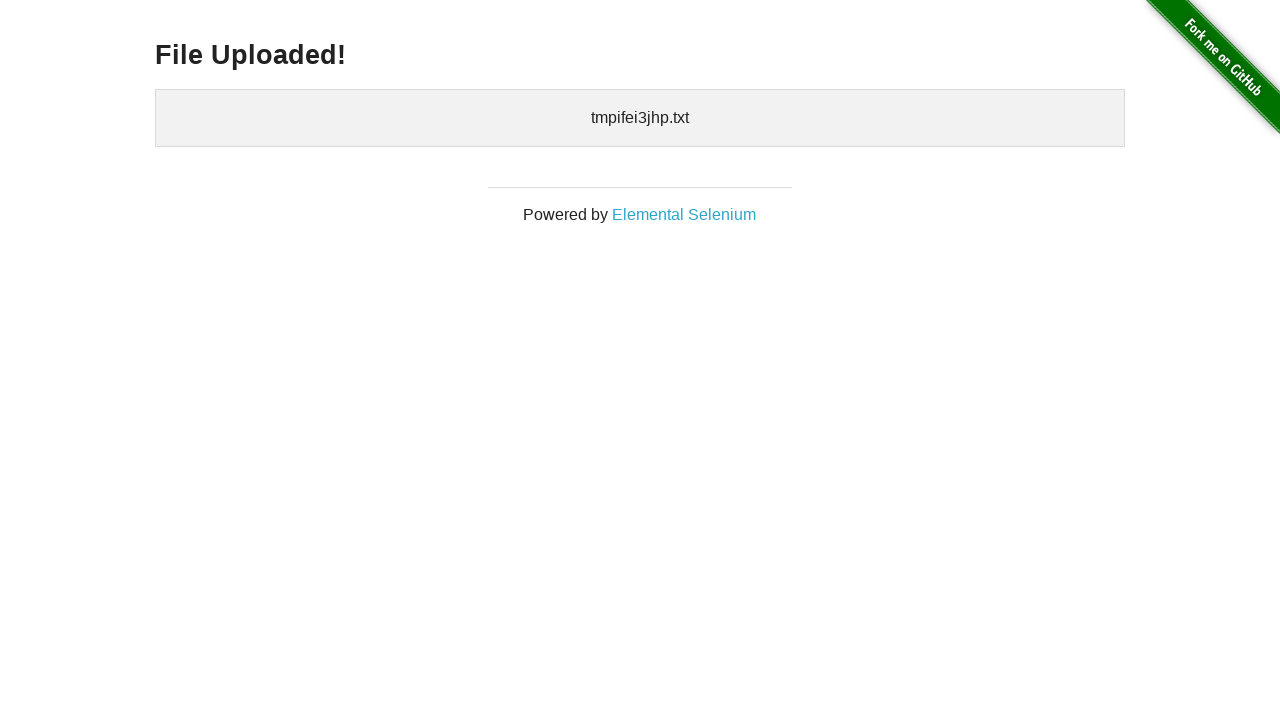

Retrieved success message text content
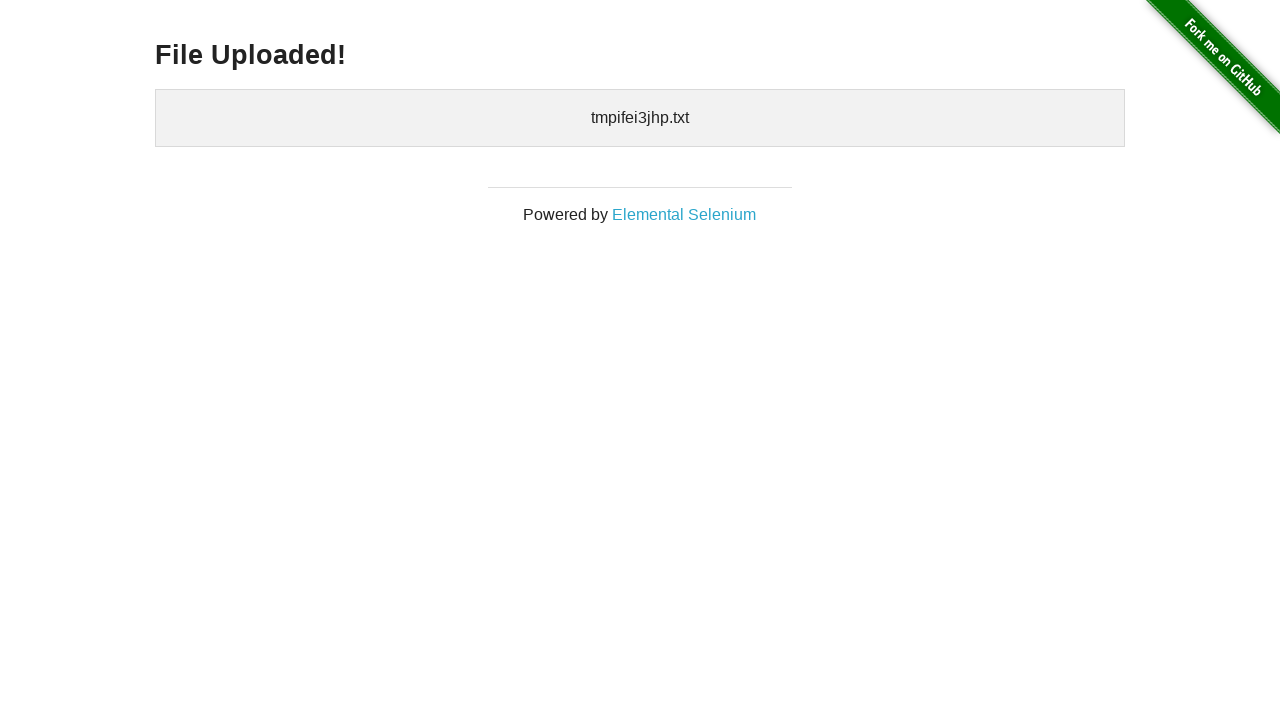

Verified success message displays 'File Uploaded!'
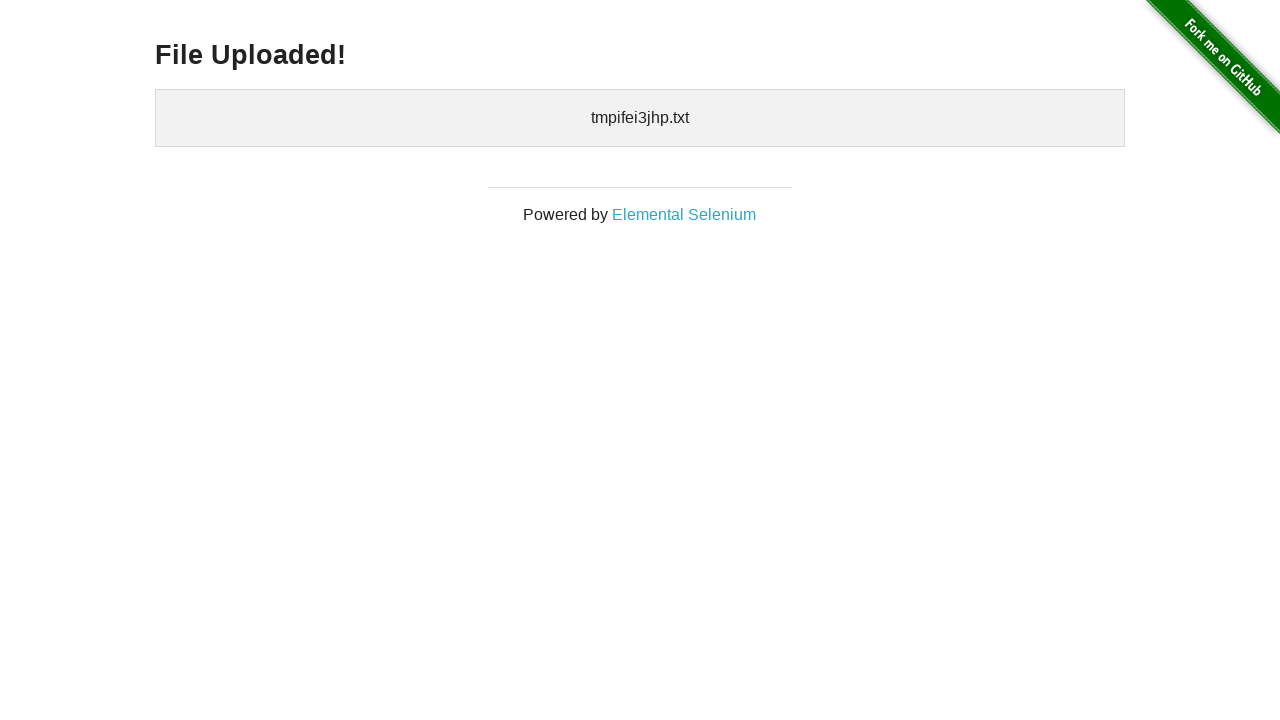

Cleaned up temporary test file
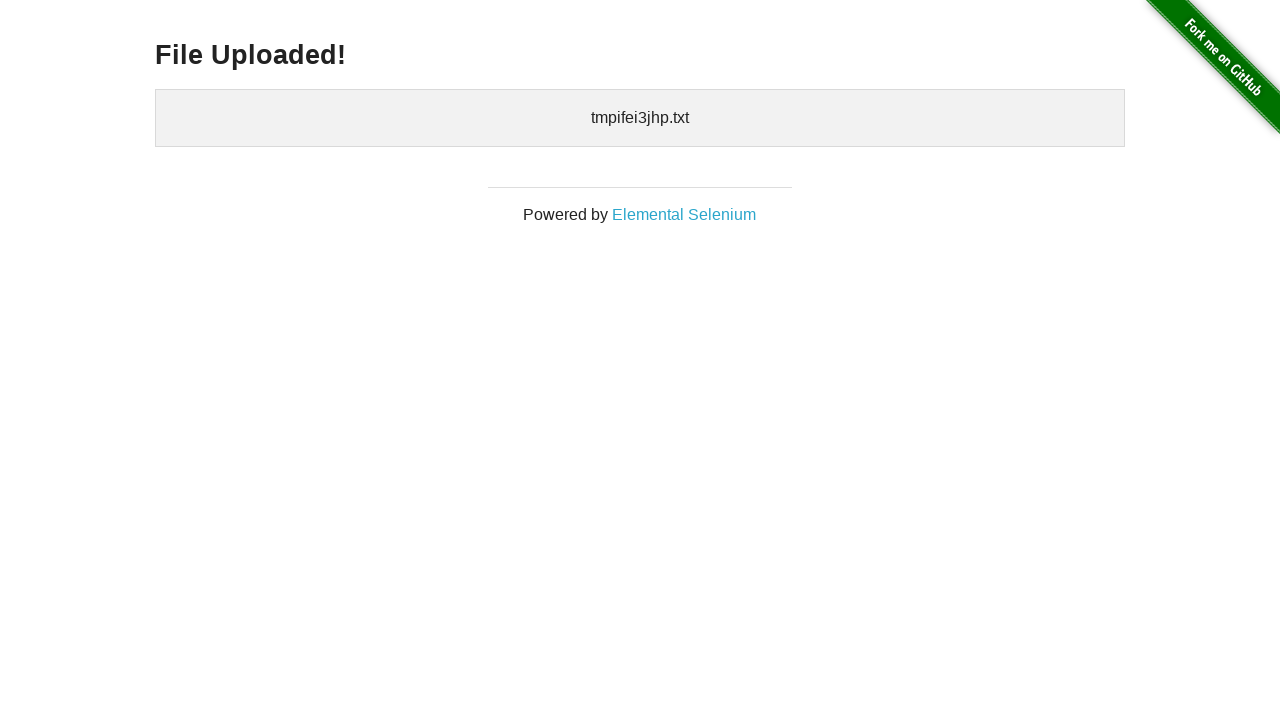

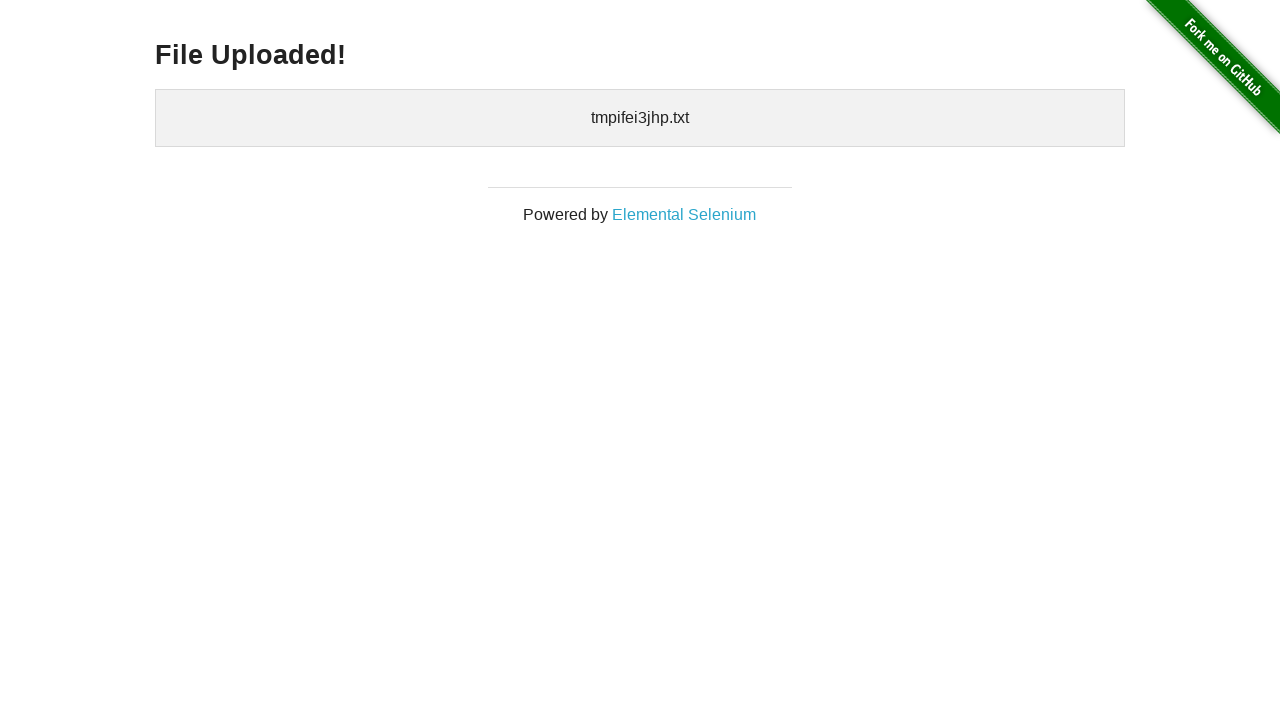